Tests registration form submission by filling in personal details and verifying the success message

Starting URL: http://suninjuly.github.io/registration1.html

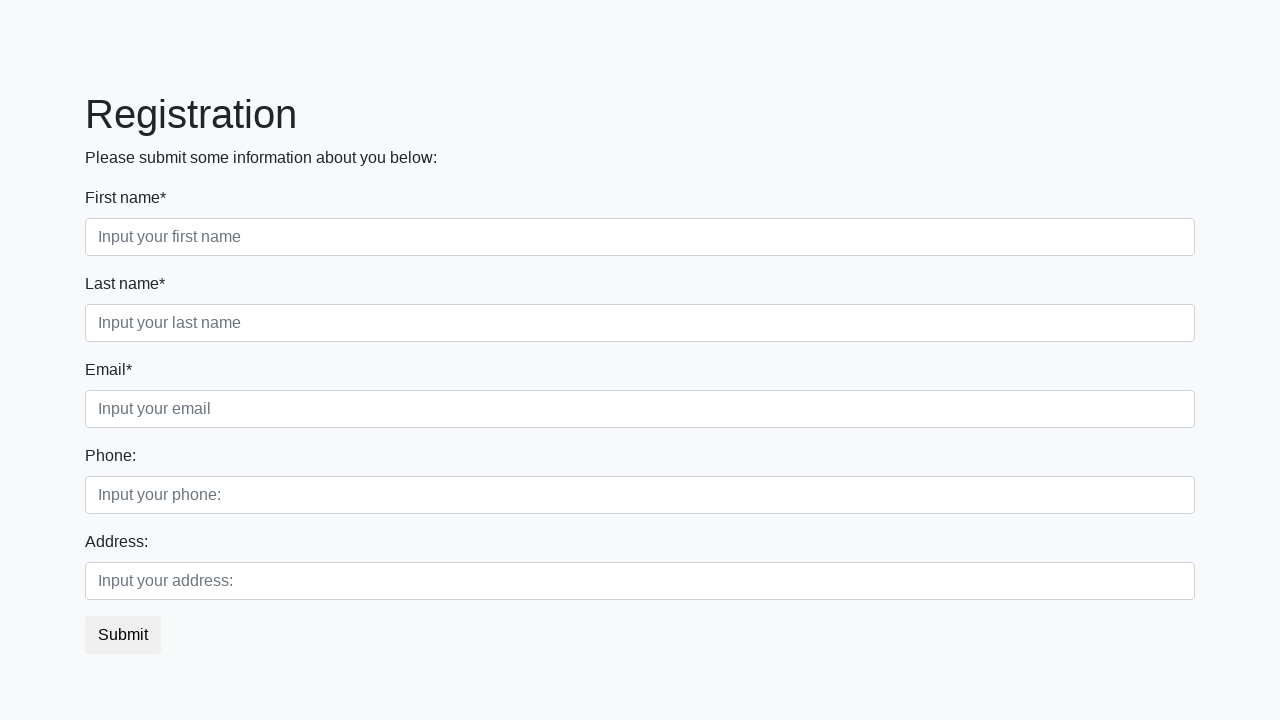

Filled in first name field with 'Ivan' on [placeholder='Input your first name']
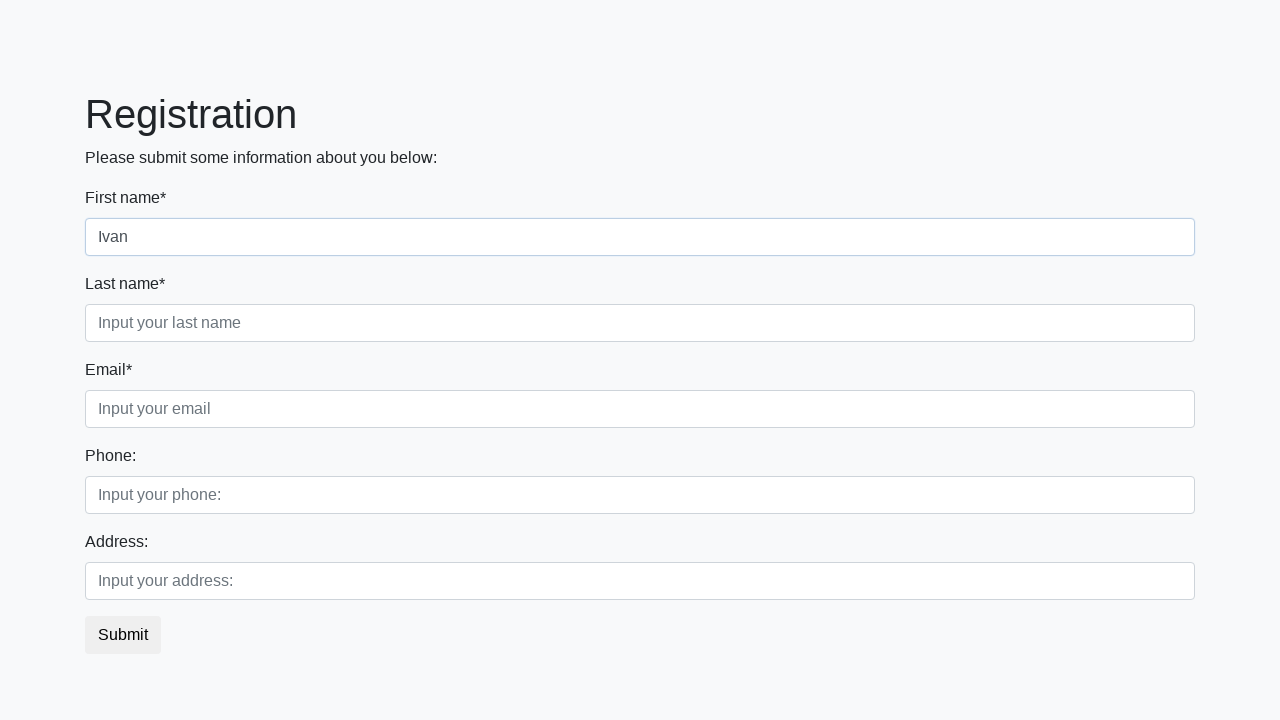

Filled in last name field with 'Ivanov' on [placeholder='Input your last name']
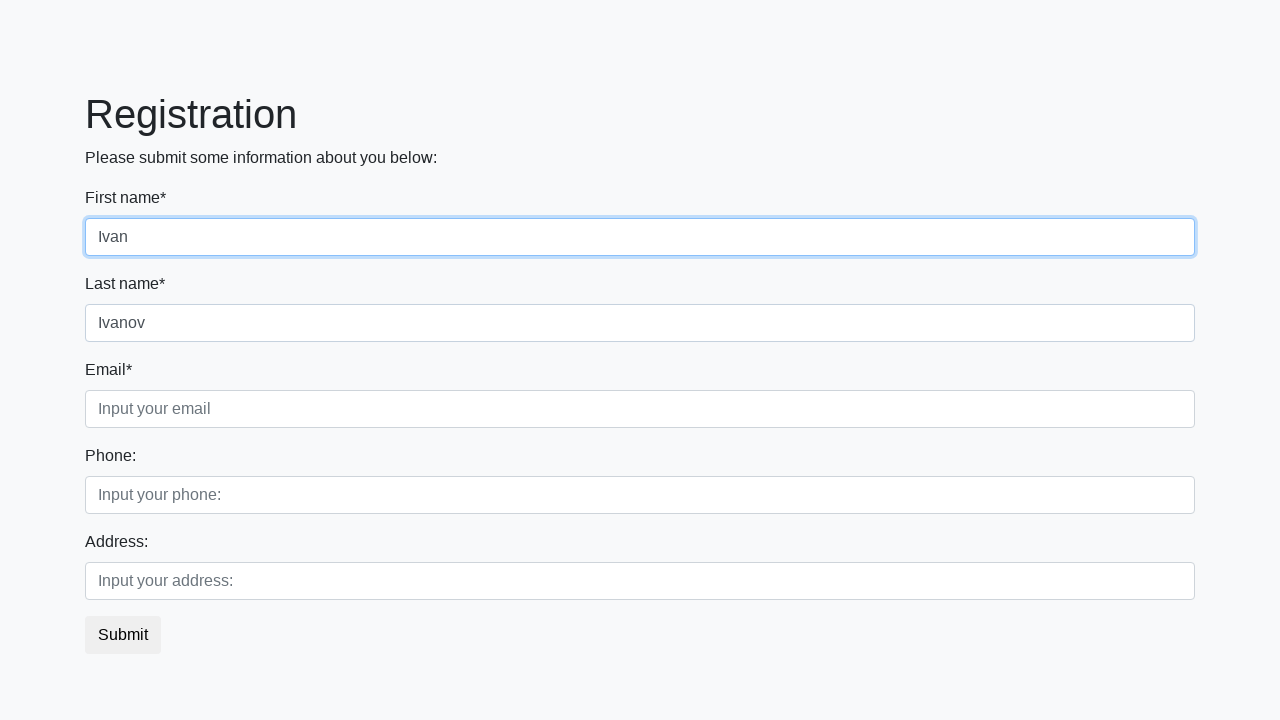

Filled in email field with 'ivan.petrov@mail.ru' on [placeholder='Input your email']
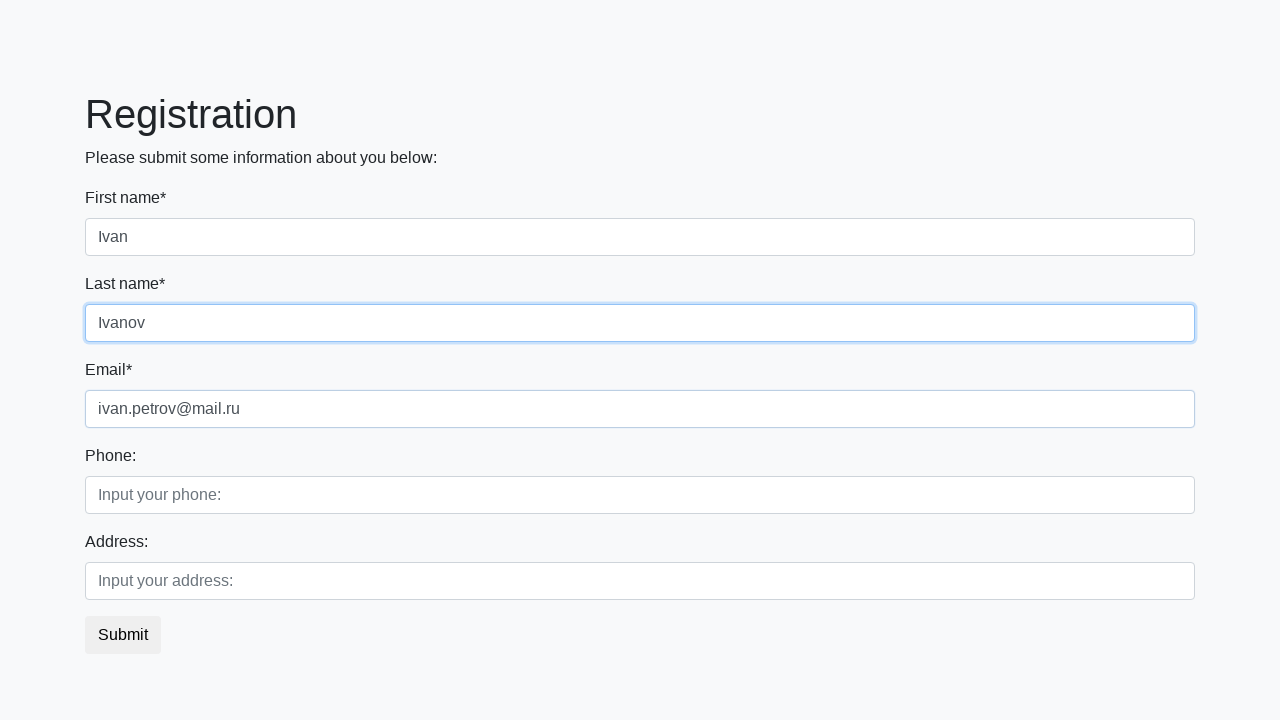

Filled in phone field with '89221112222' on [placeholder='Input your phone:']
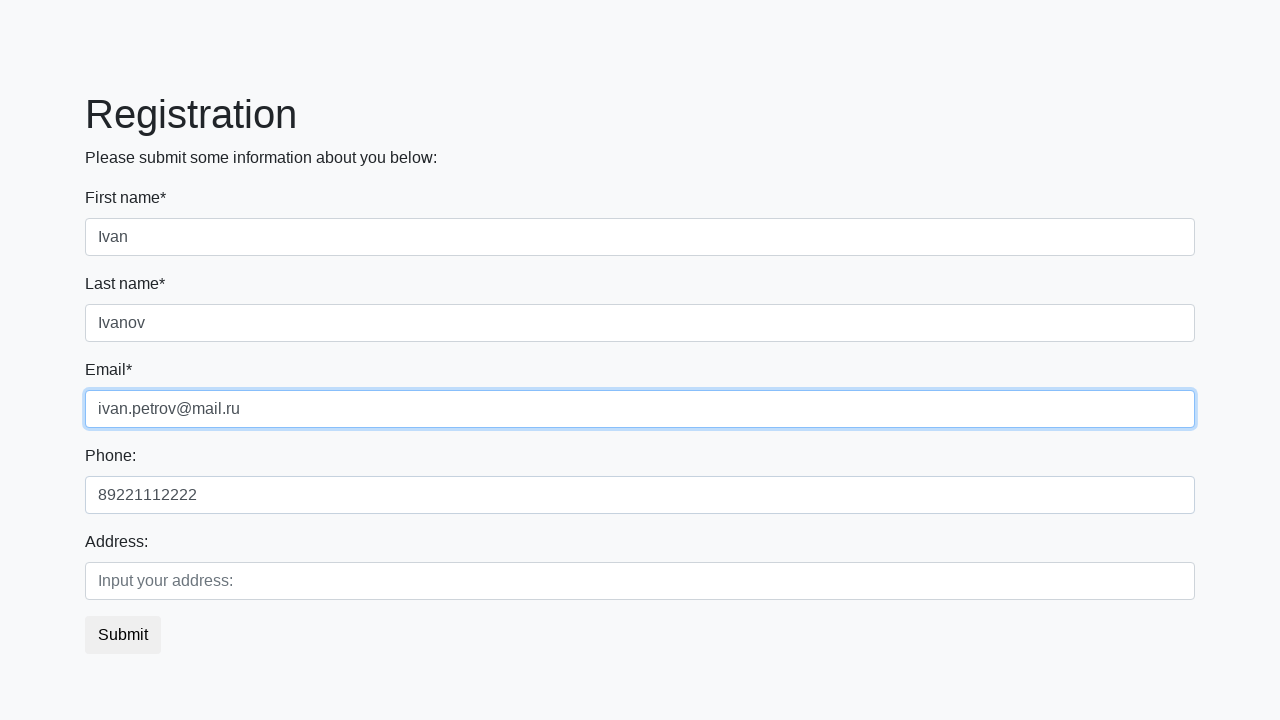

Filled in address field with 'Russia' on [placeholder='Input your address:']
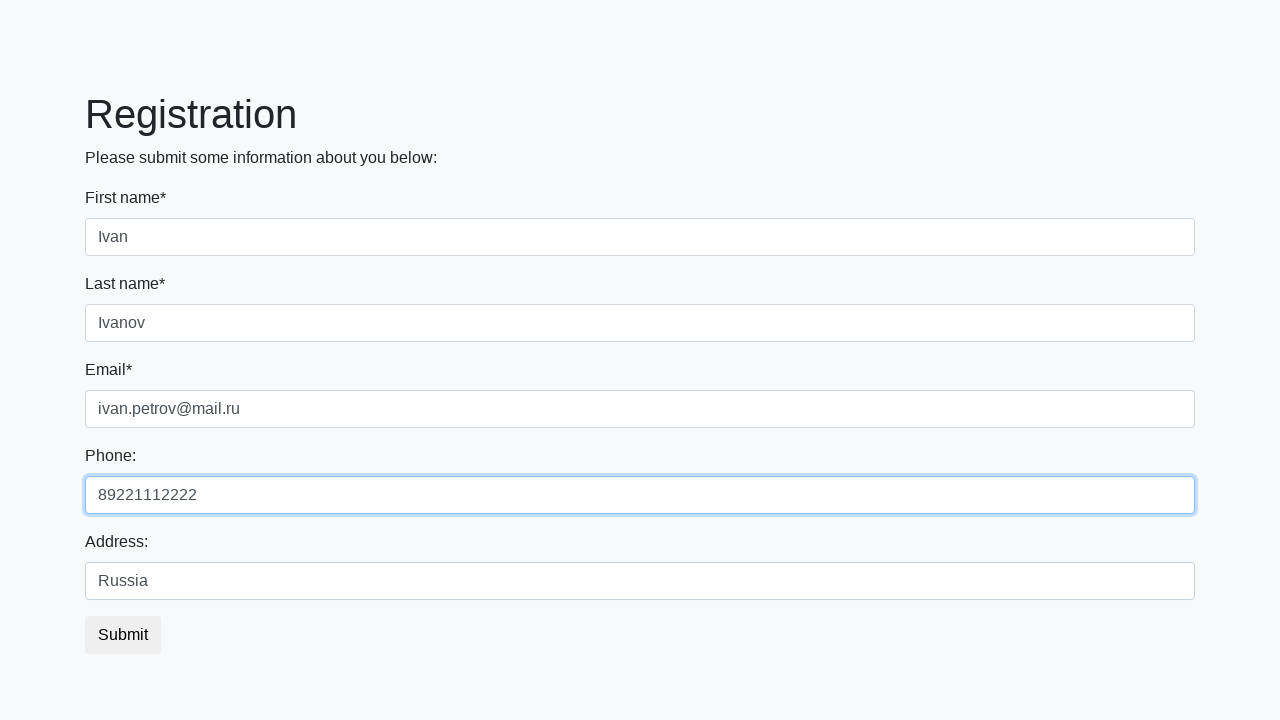

Clicked submit button to register at (123, 635) on .btn.btn-default
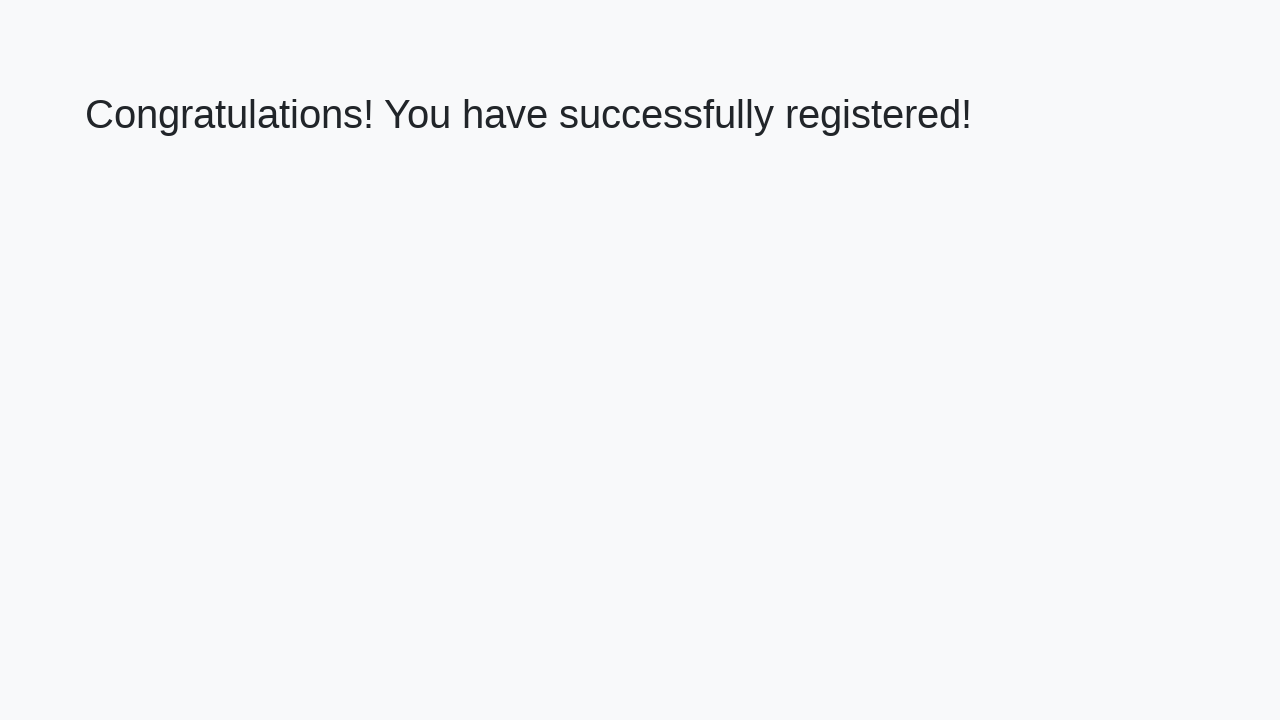

Success message header loaded
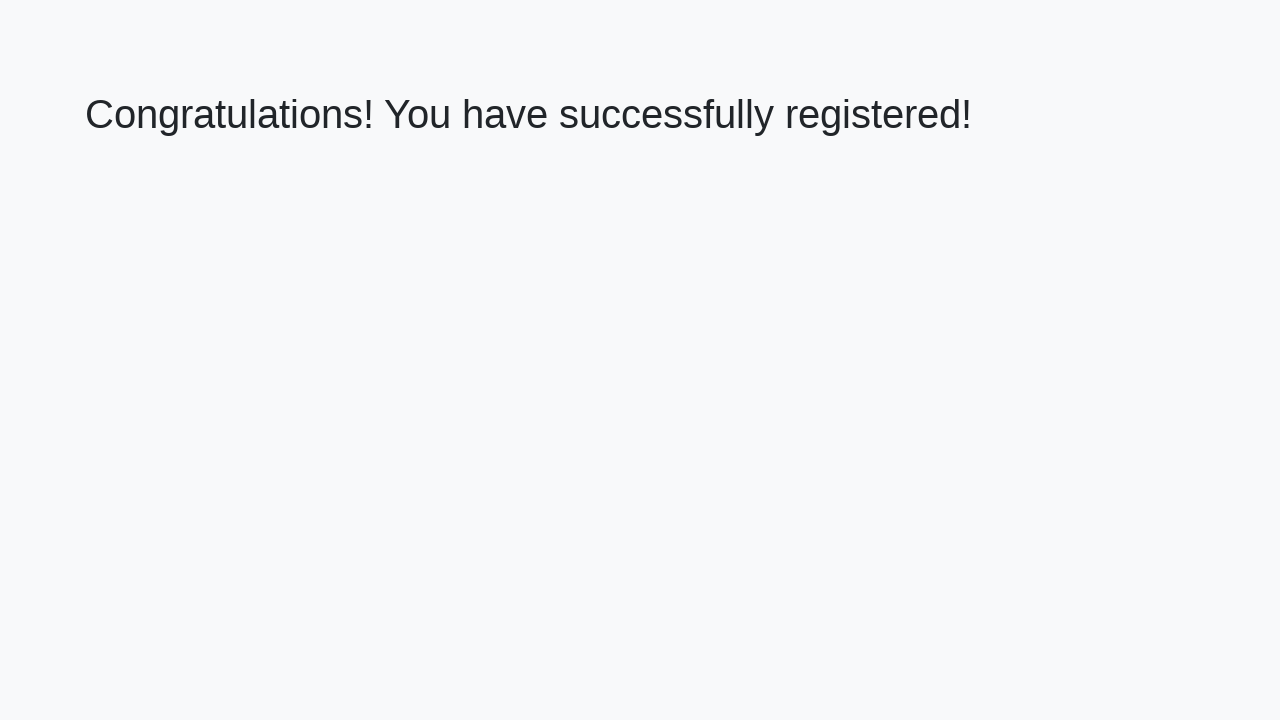

Retrieved success message text
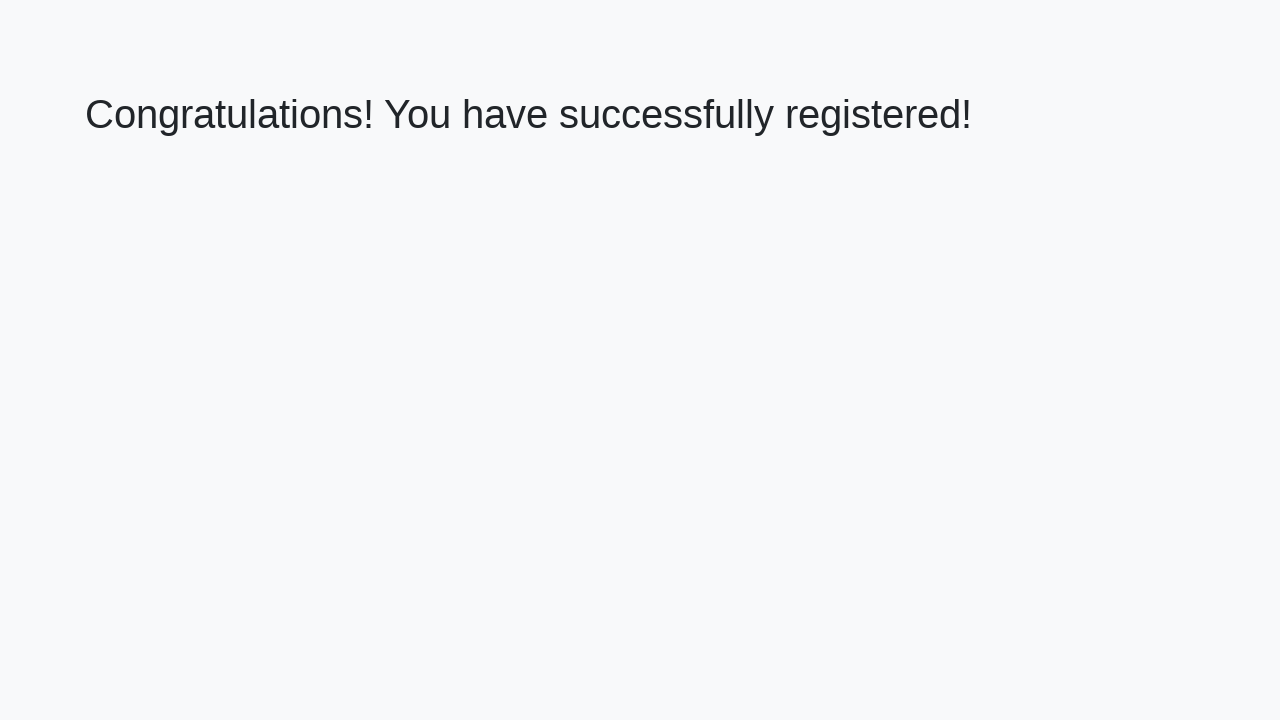

Verified success message displays 'Congratulations! You have successfully registered!'
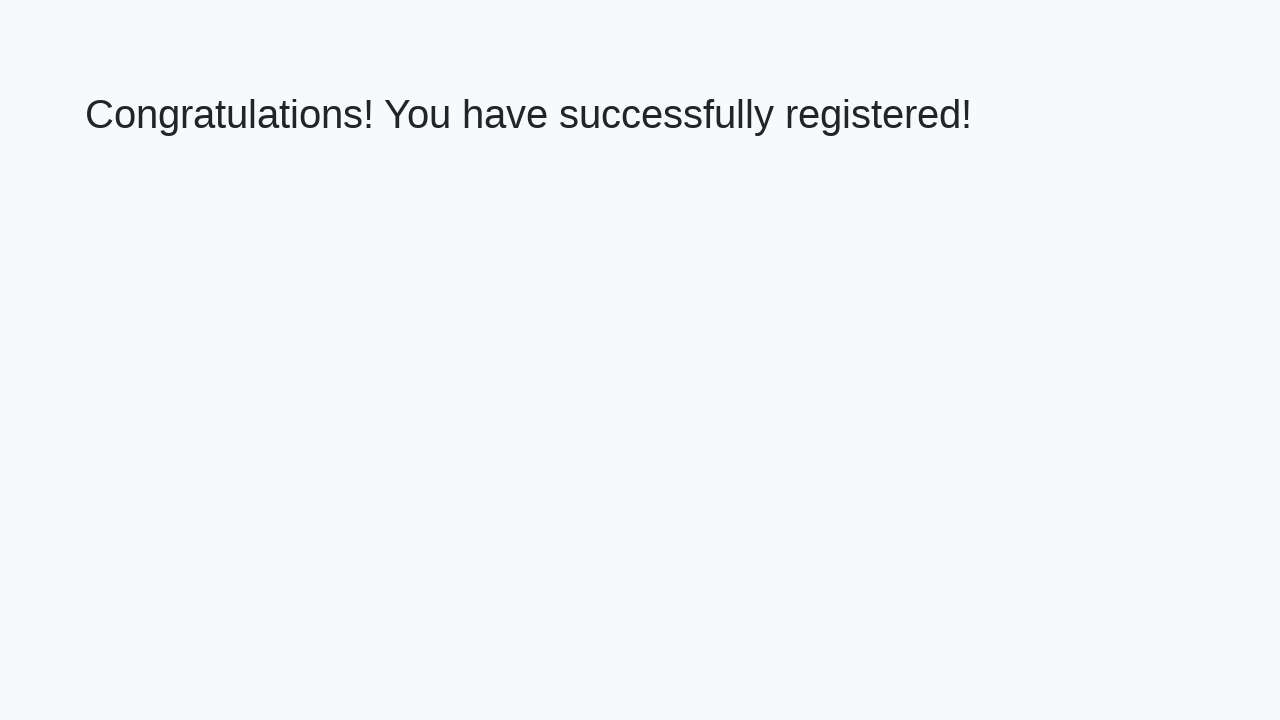

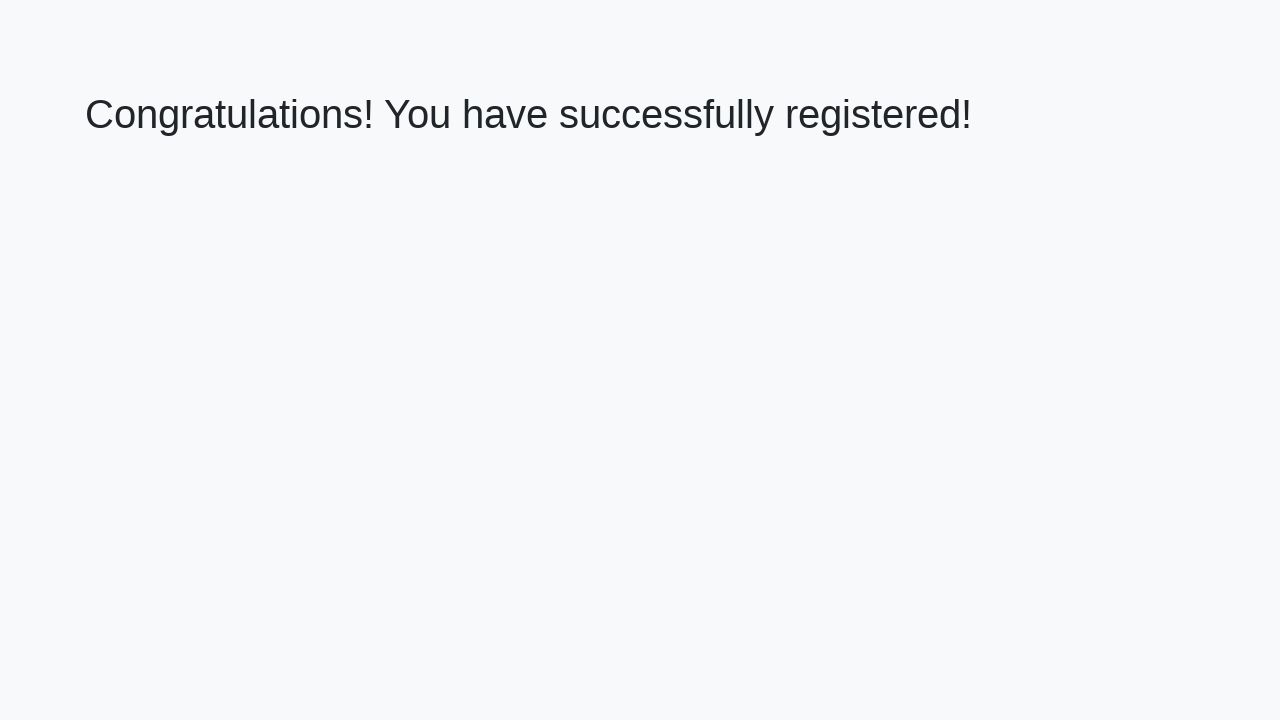